Tests double-click functionality on a button element

Starting URL: https://www.sahitest.com/demo/clicks.htm

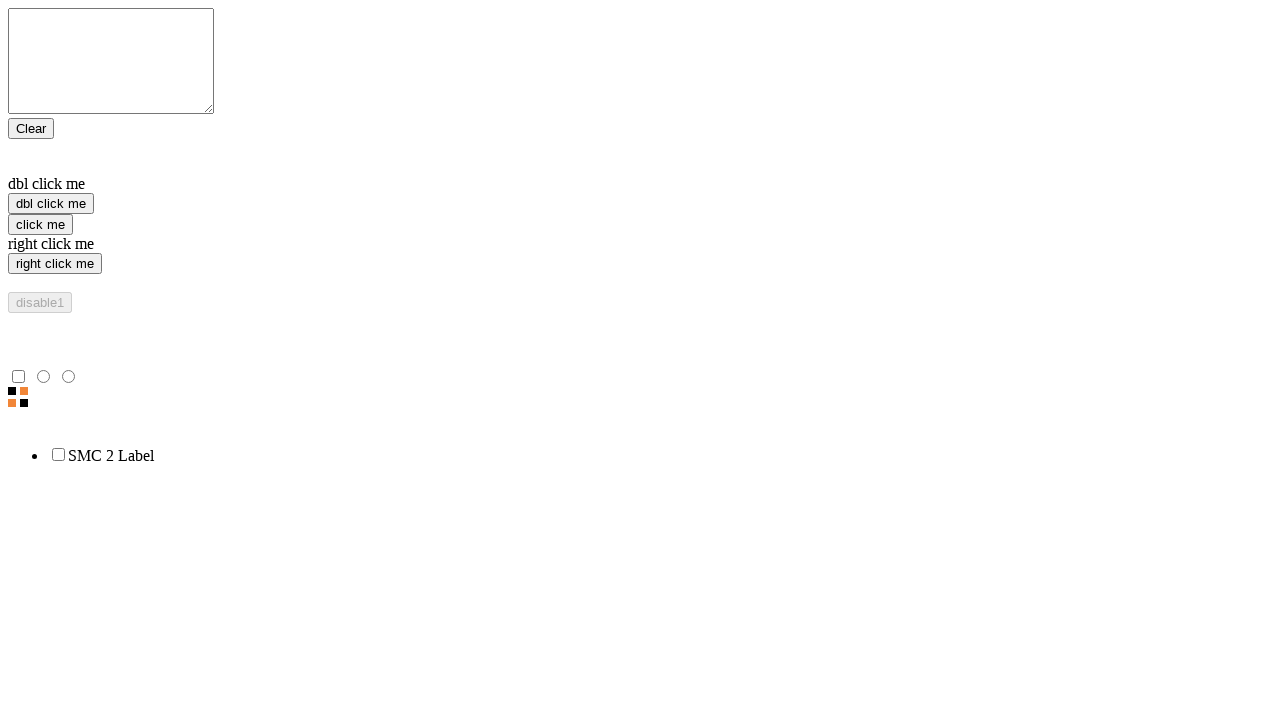

Navigated to clicks test page
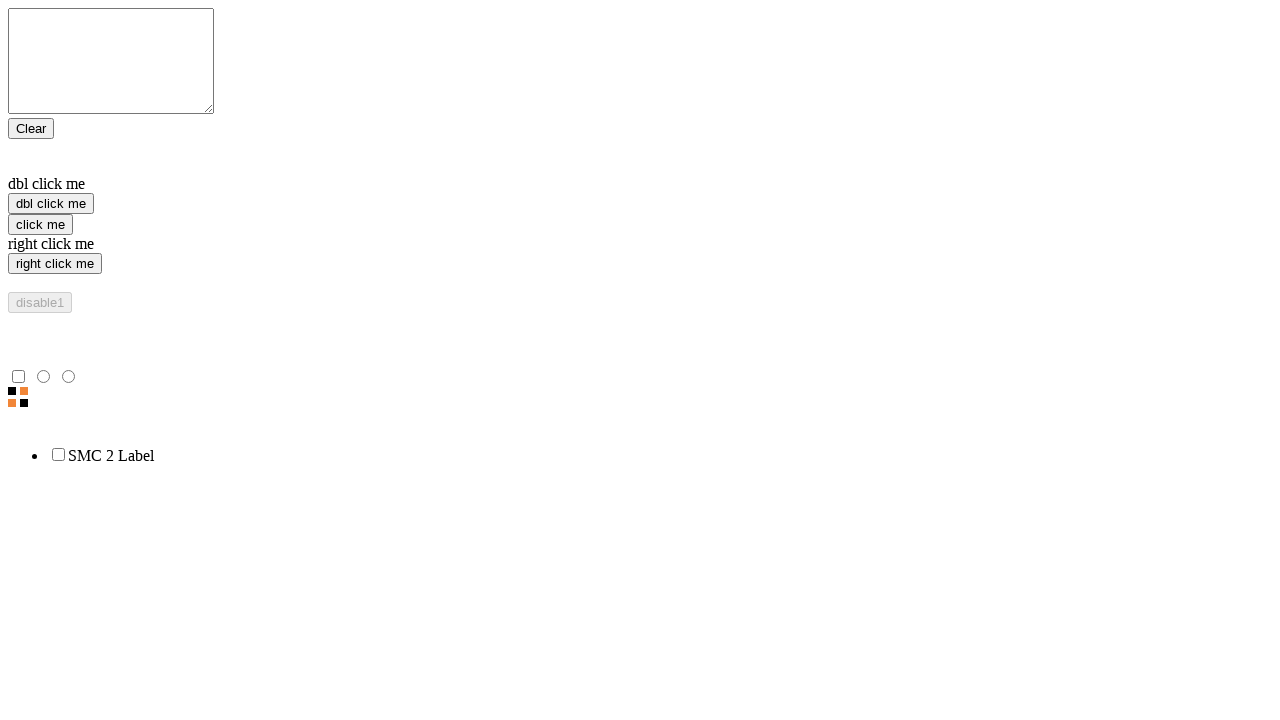

Located double-click button element
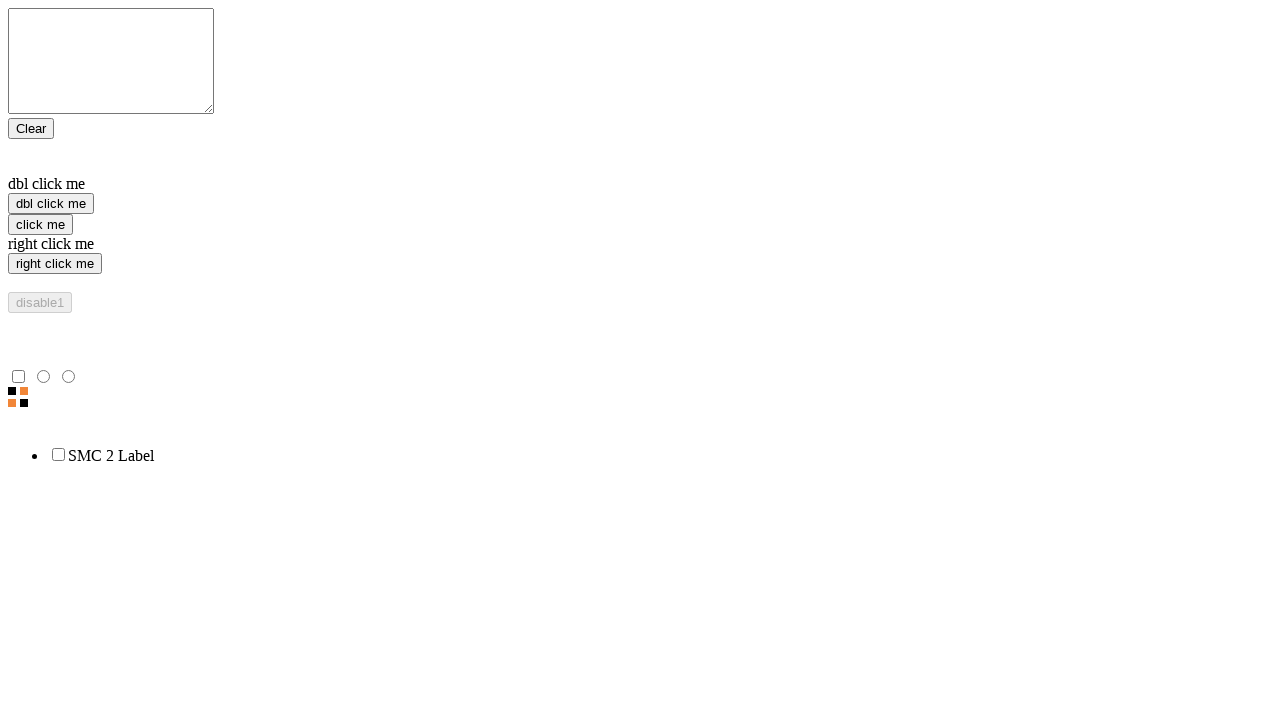

Double-clicked the button element at (51, 204) on input[value="dbl click me"]
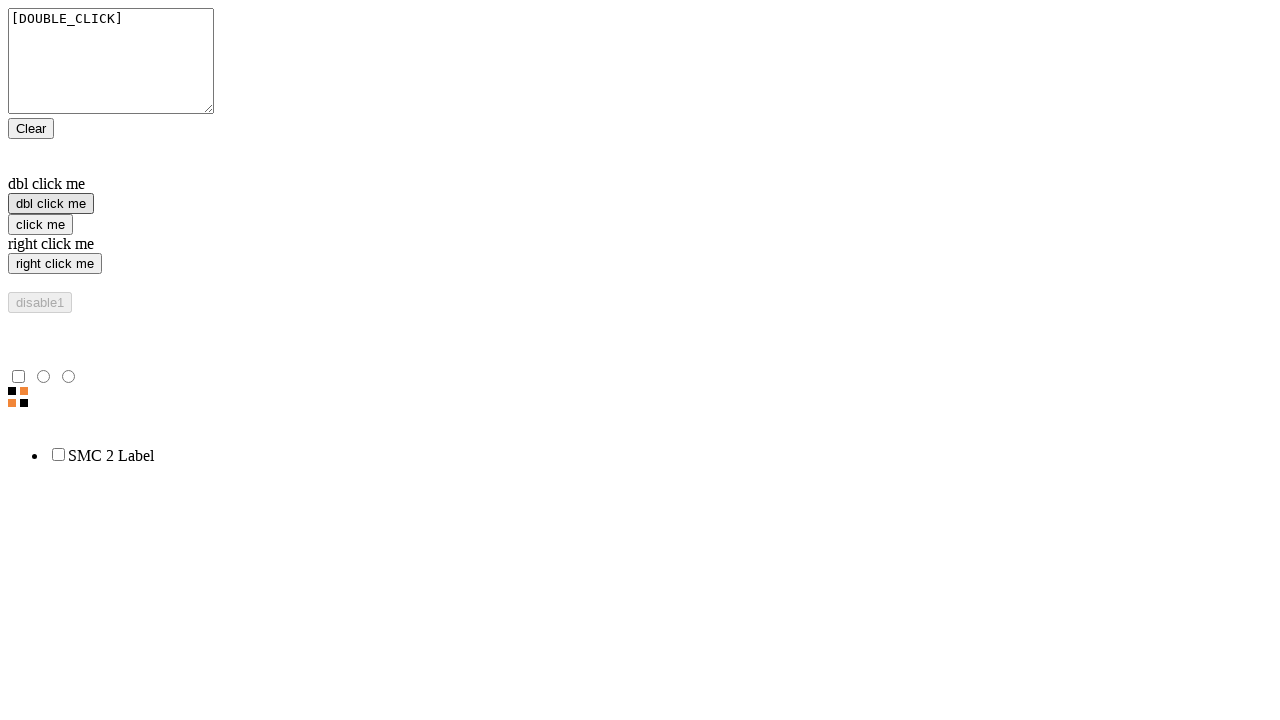

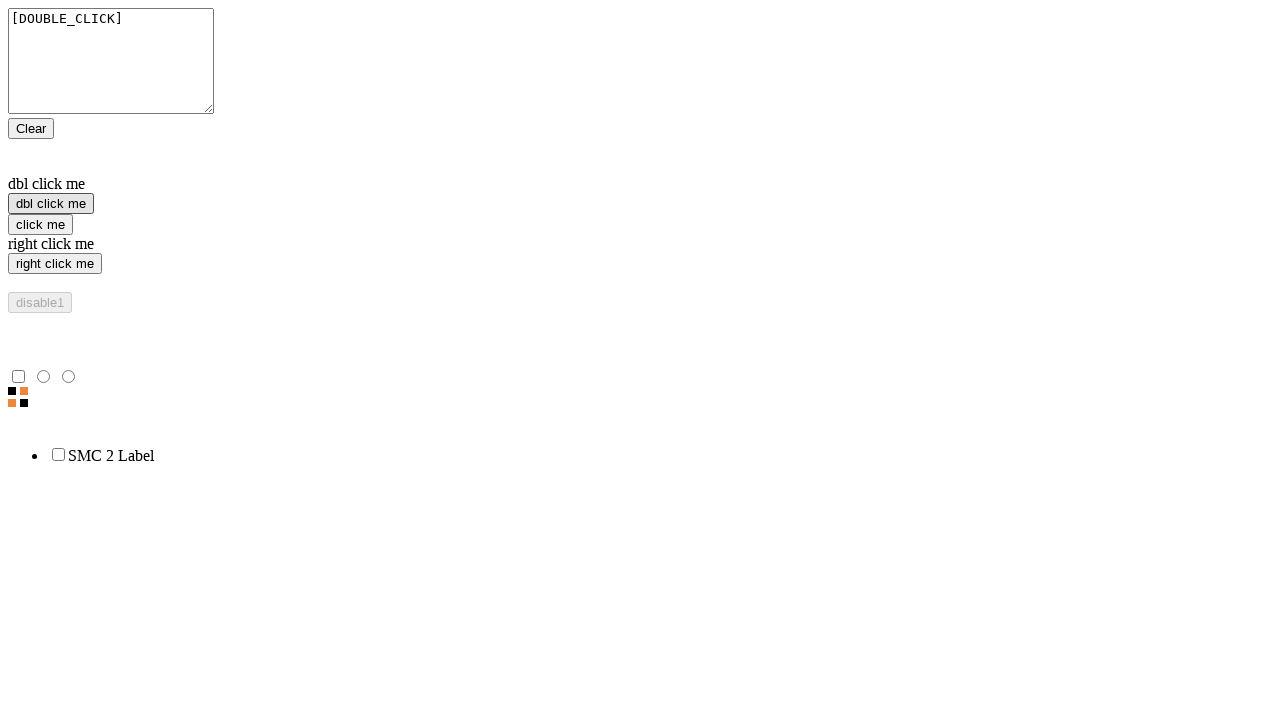